Tests an e-commerce site by adding multiple products to cart, applying a promo code, and verifying the discount is applied

Starting URL: https://rahulshettyacademy.com/seleniumPractise

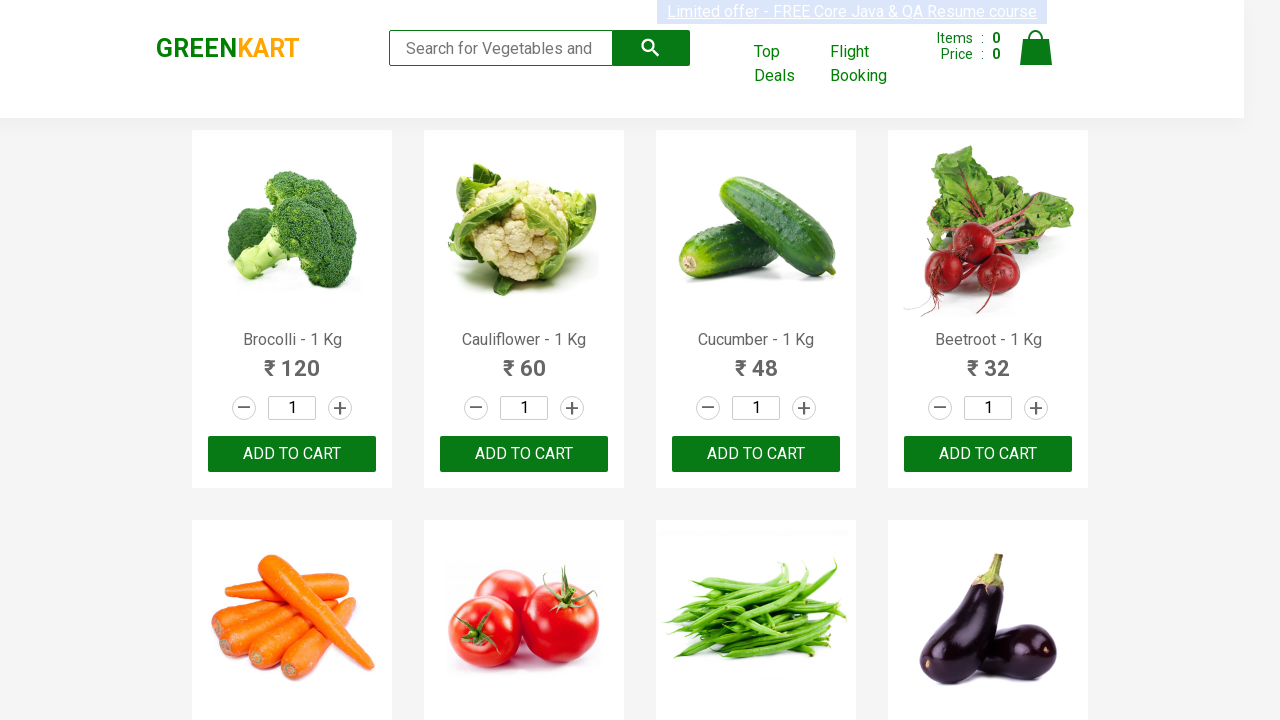

Waited for product names to load on e-commerce page
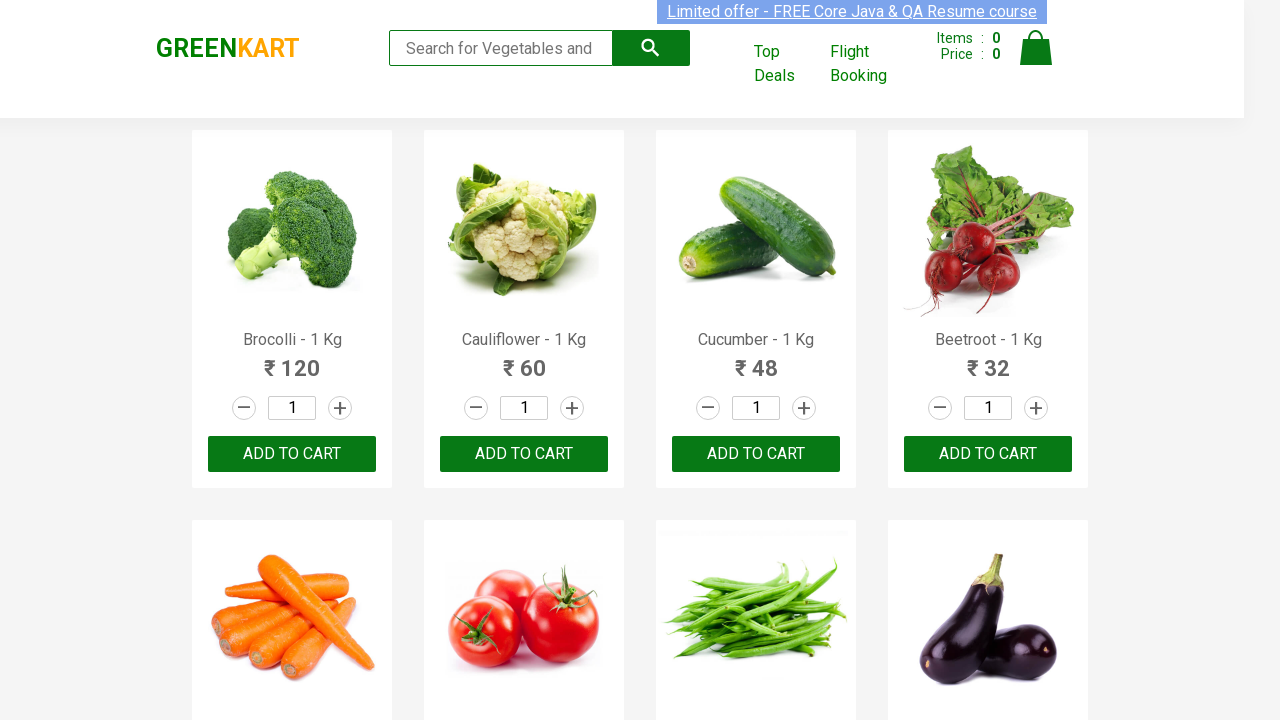

Retrieved all product name elements from page
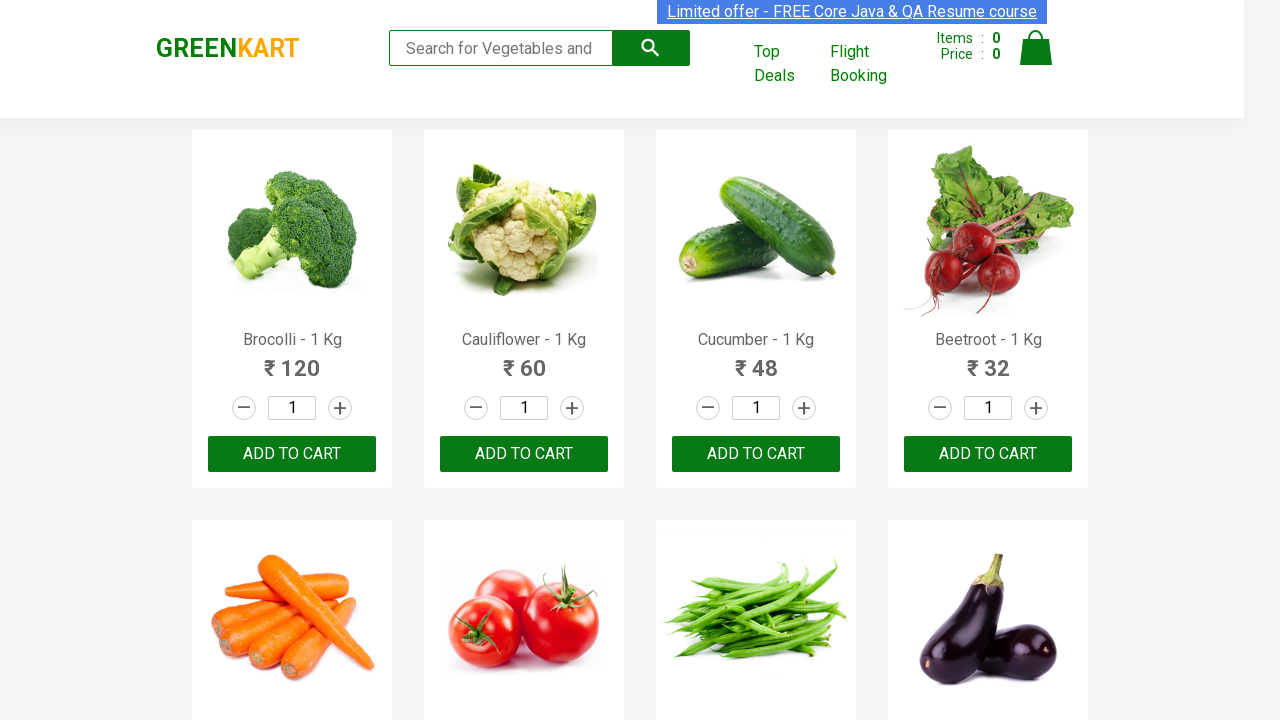

Added Brocolli to cart at (292, 454) on xpath=//div[@class='product-action']/button >> nth=0
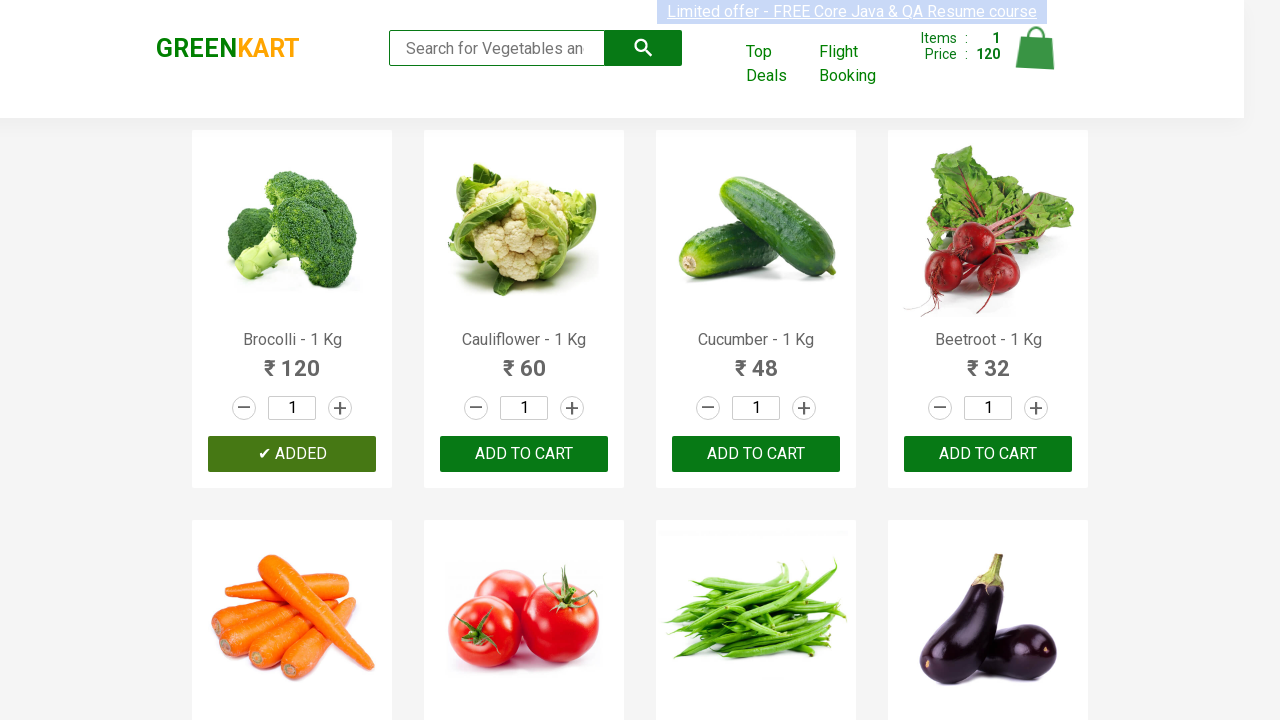

Added Cucumber to cart at (756, 454) on xpath=//div[@class='product-action']/button >> nth=2
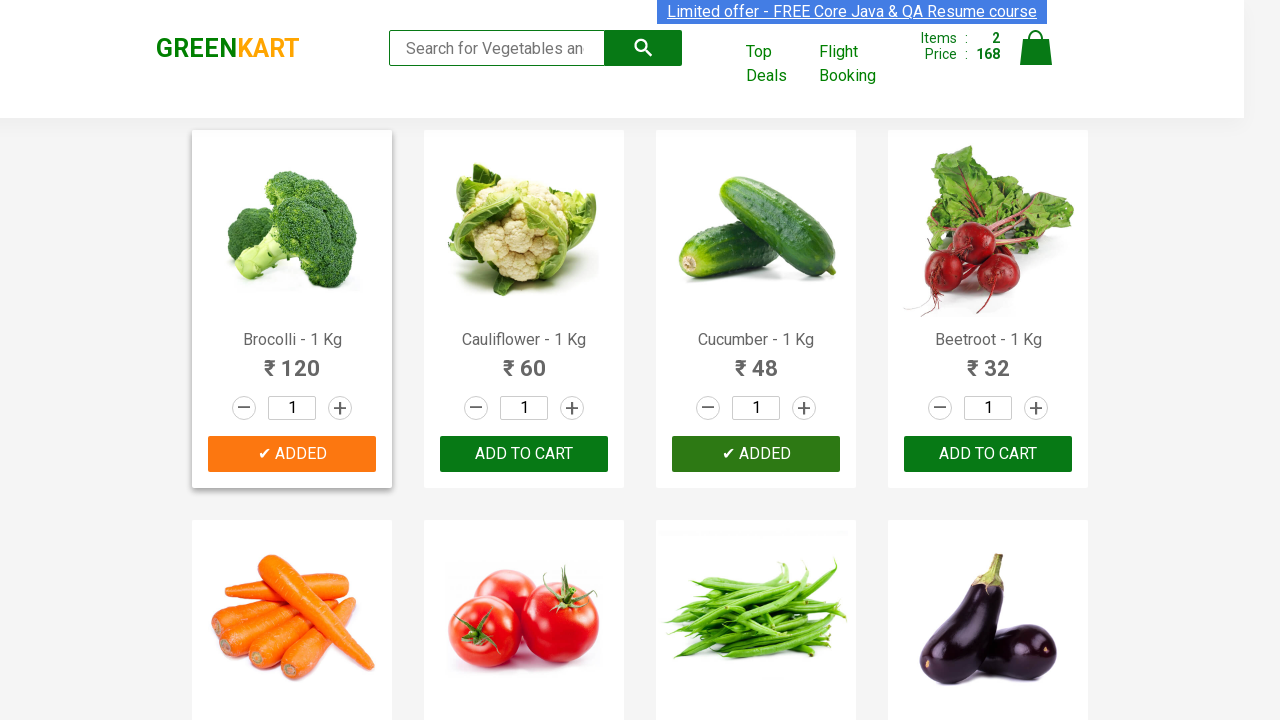

Added Beetroot to cart at (988, 454) on xpath=//div[@class='product-action']/button >> nth=3
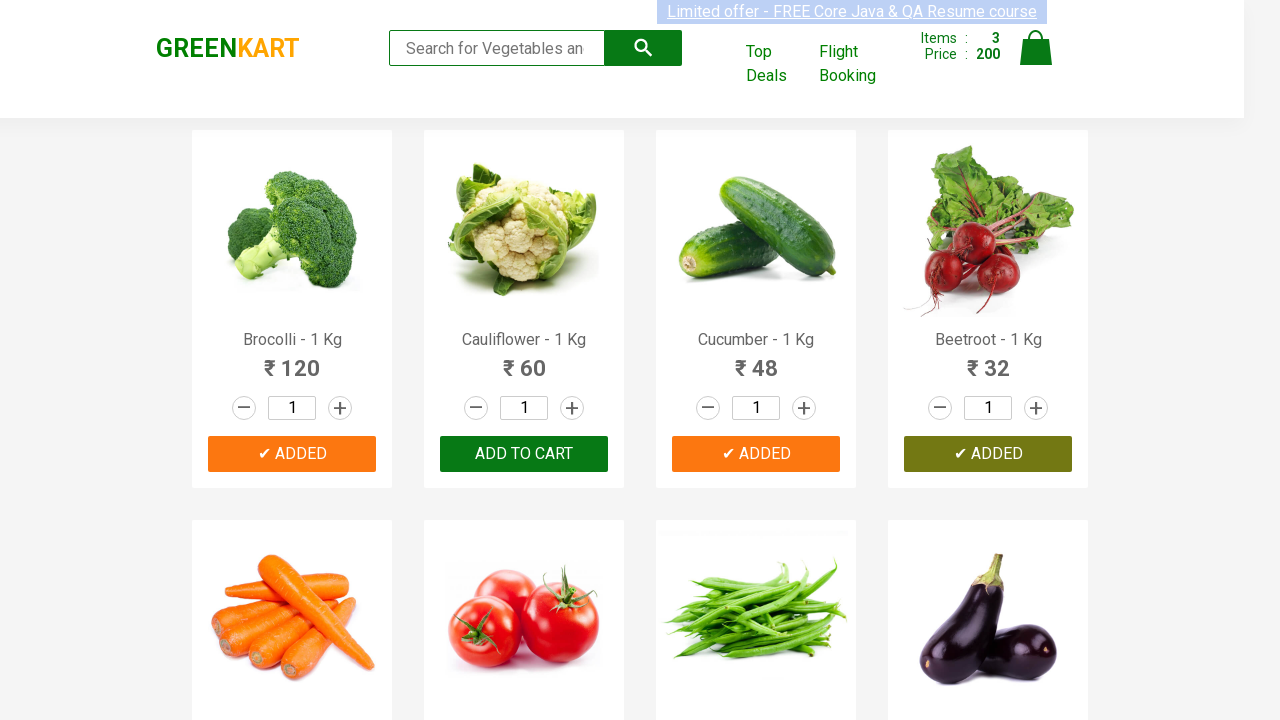

Clicked cart icon to view cart contents at (1036, 48) on img[alt='Cart']
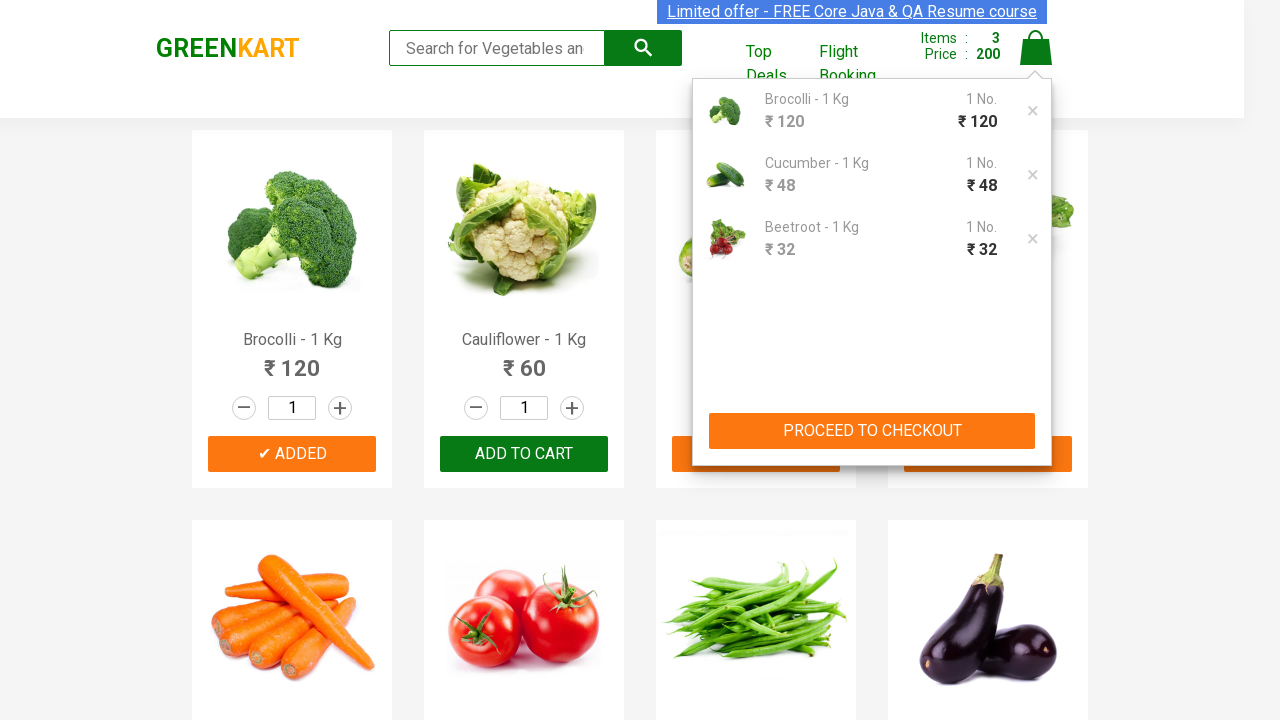

Clicked PROCEED TO CHECKOUT button at (872, 431) on xpath=//button[contains(text(),'PROCEED TO CHECKOUT')]
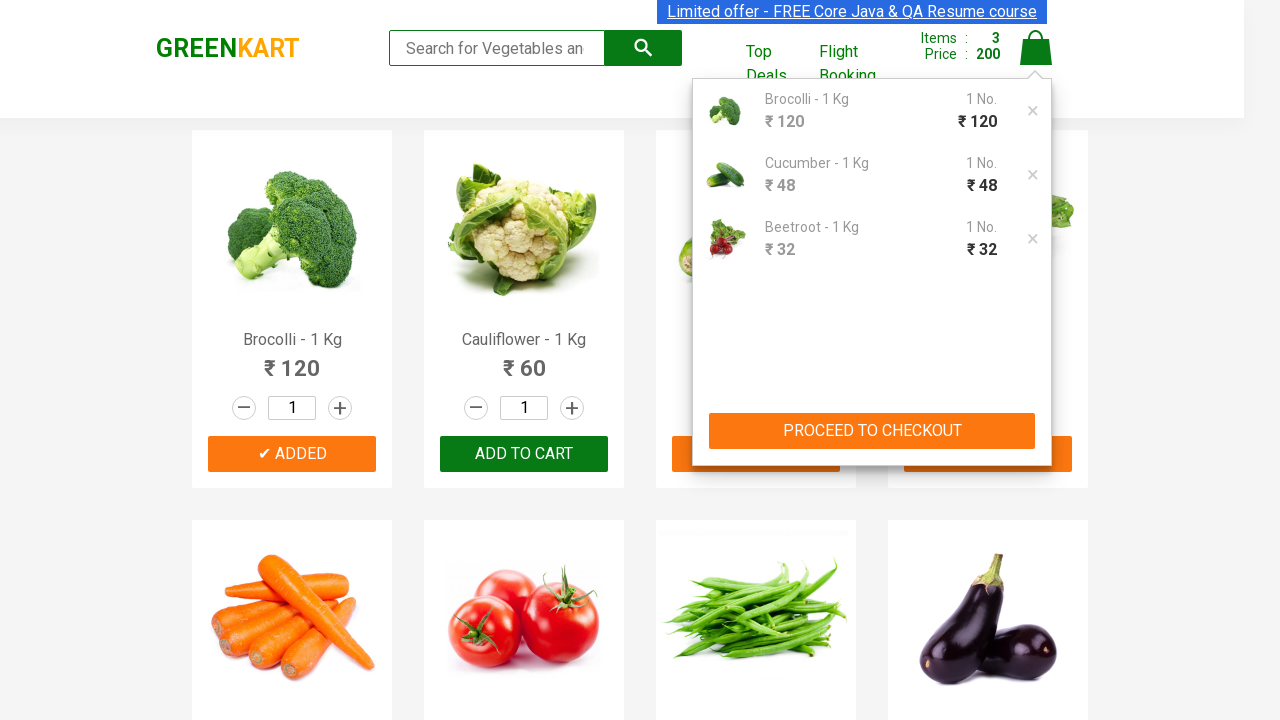

Waited for promo code input field to appear
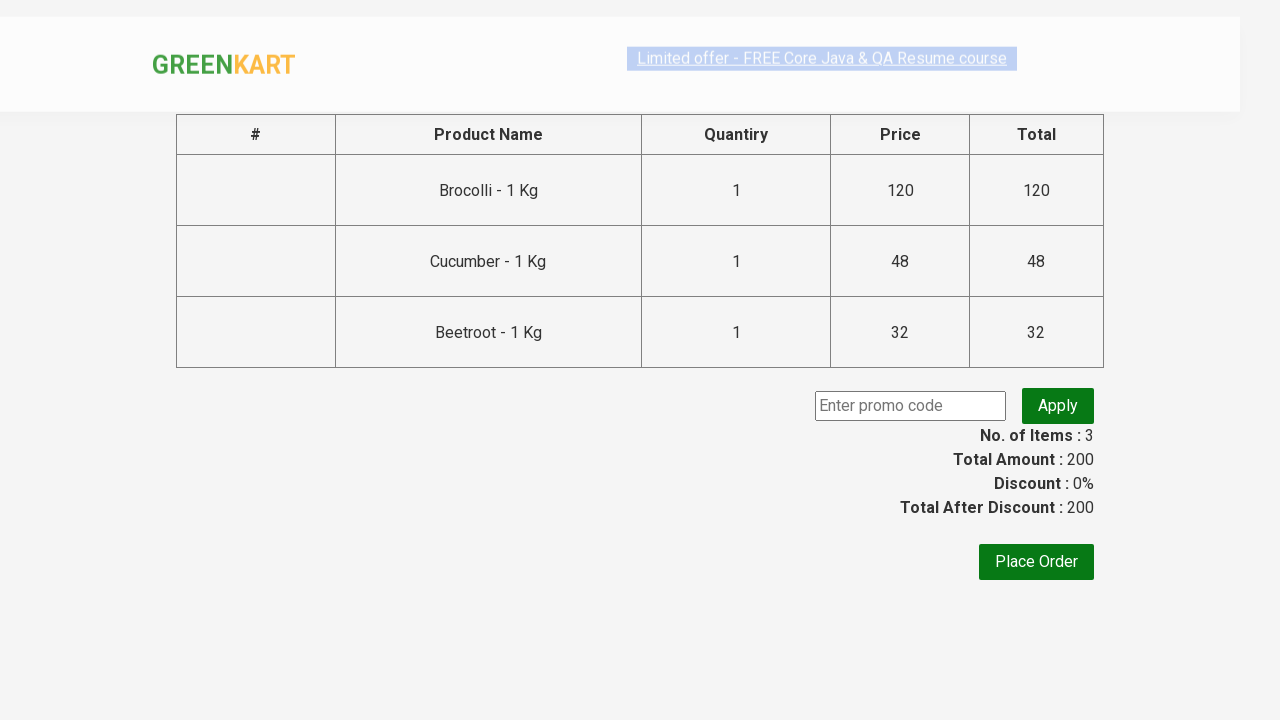

Entered promo code 'rahulshettyacademy' in promo field on input.promoCode
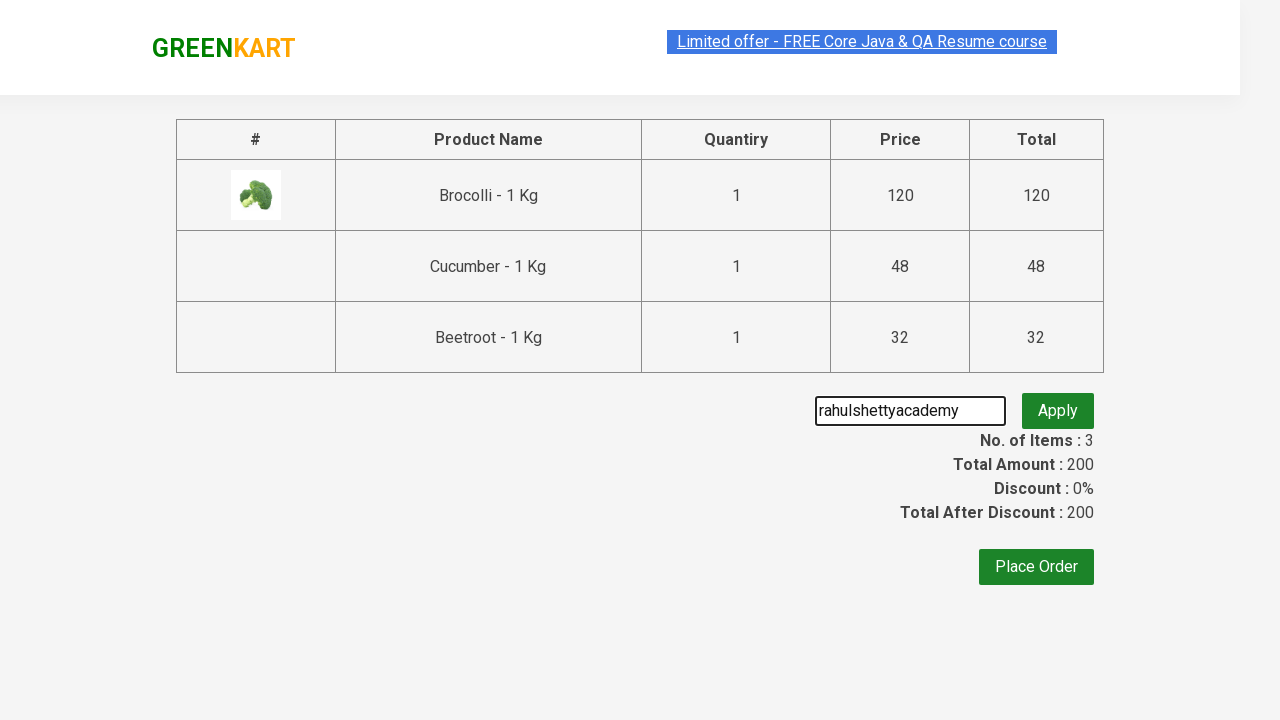

Clicked Apply button to validate promo code at (1058, 406) on button.promoBtn
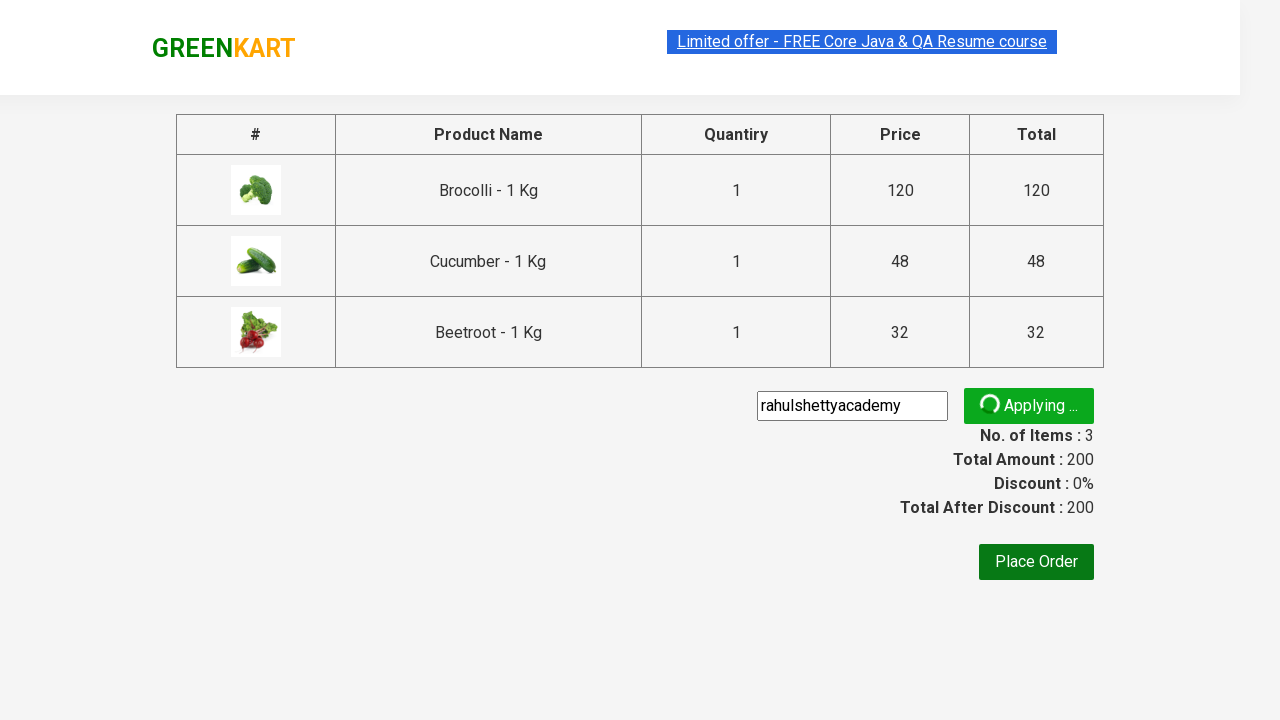

Waited for promo success message to appear
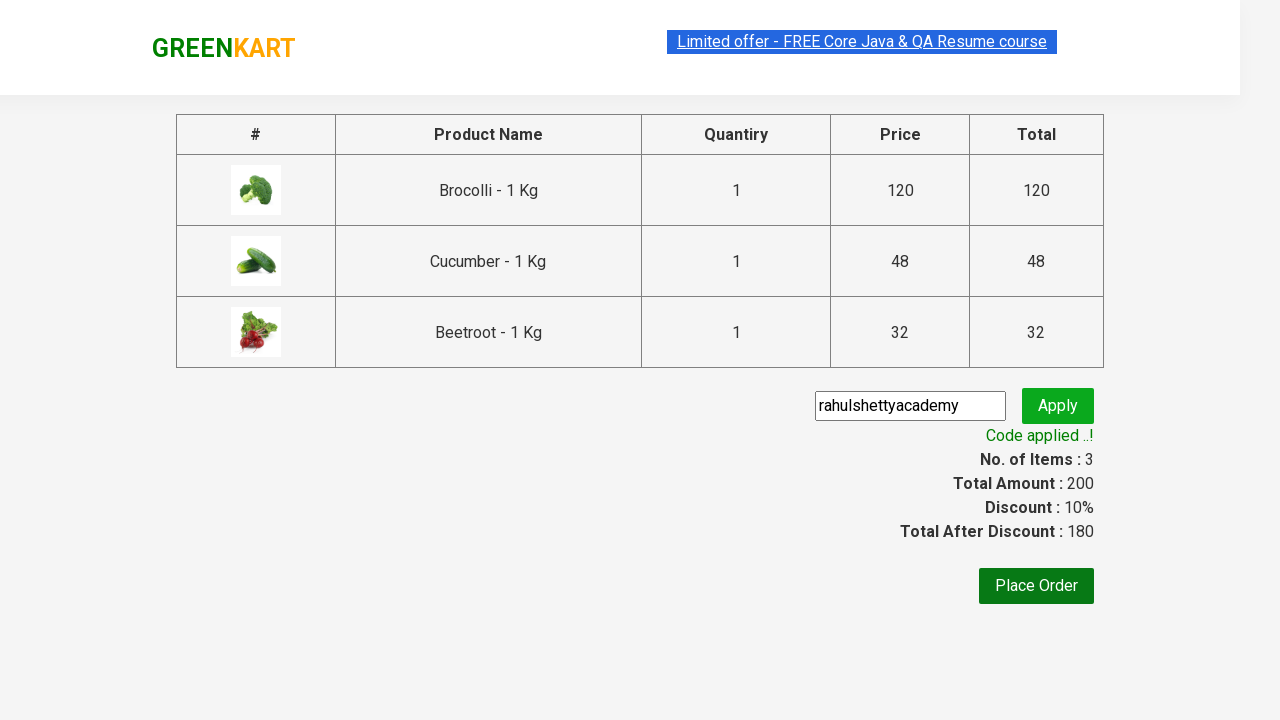

Retrieved and verified promo message: 'Code applied ..!'
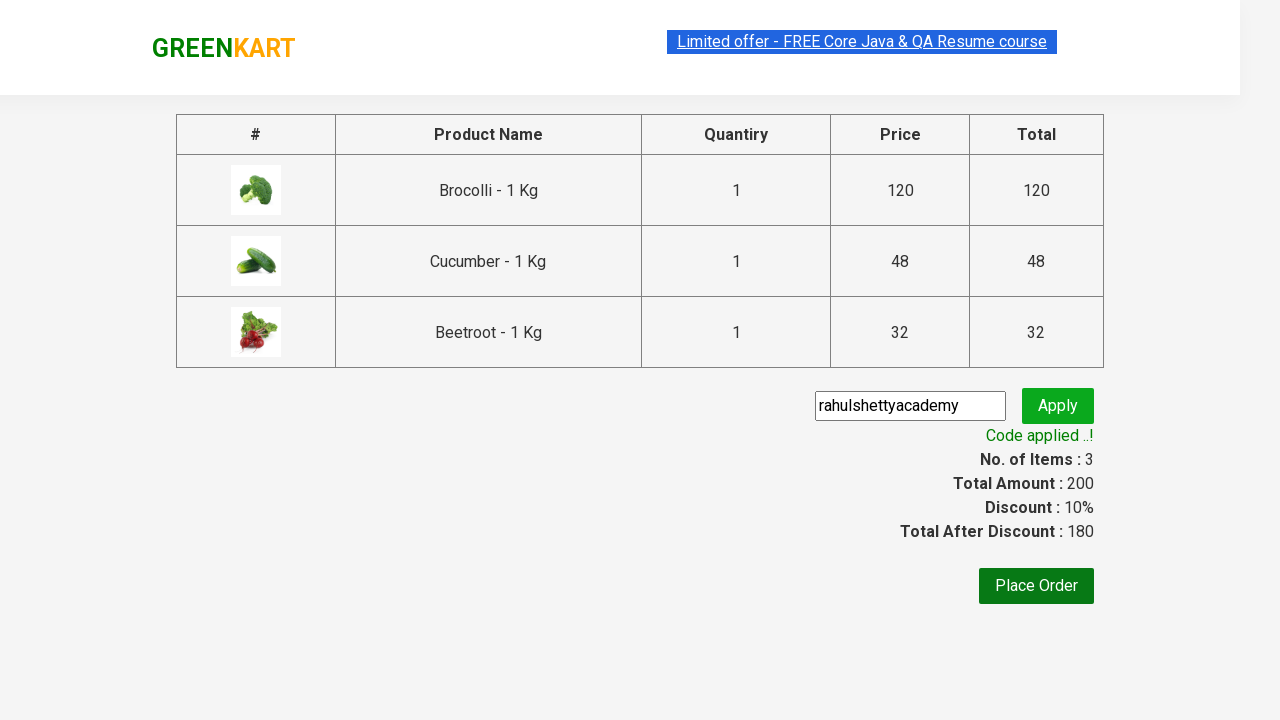

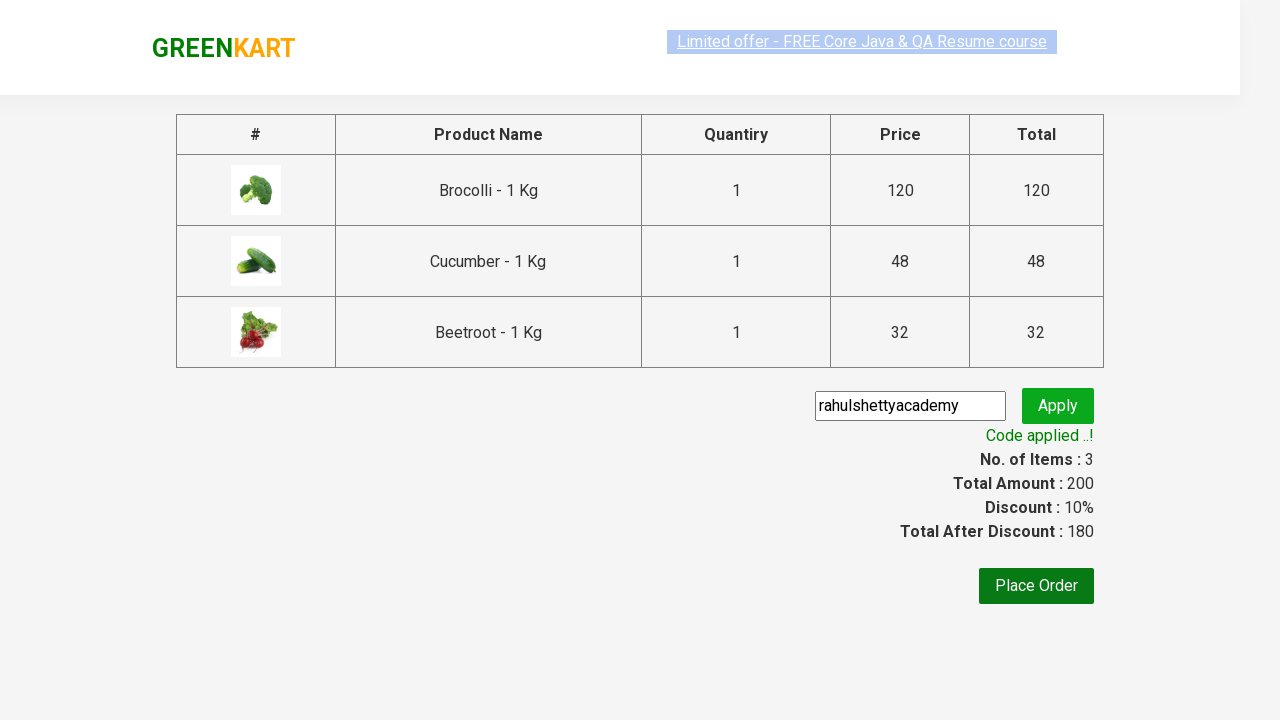